Navigates to the practice page and sets the browser viewport size to 1700x900

Starting URL: https://practice.cydeo.com

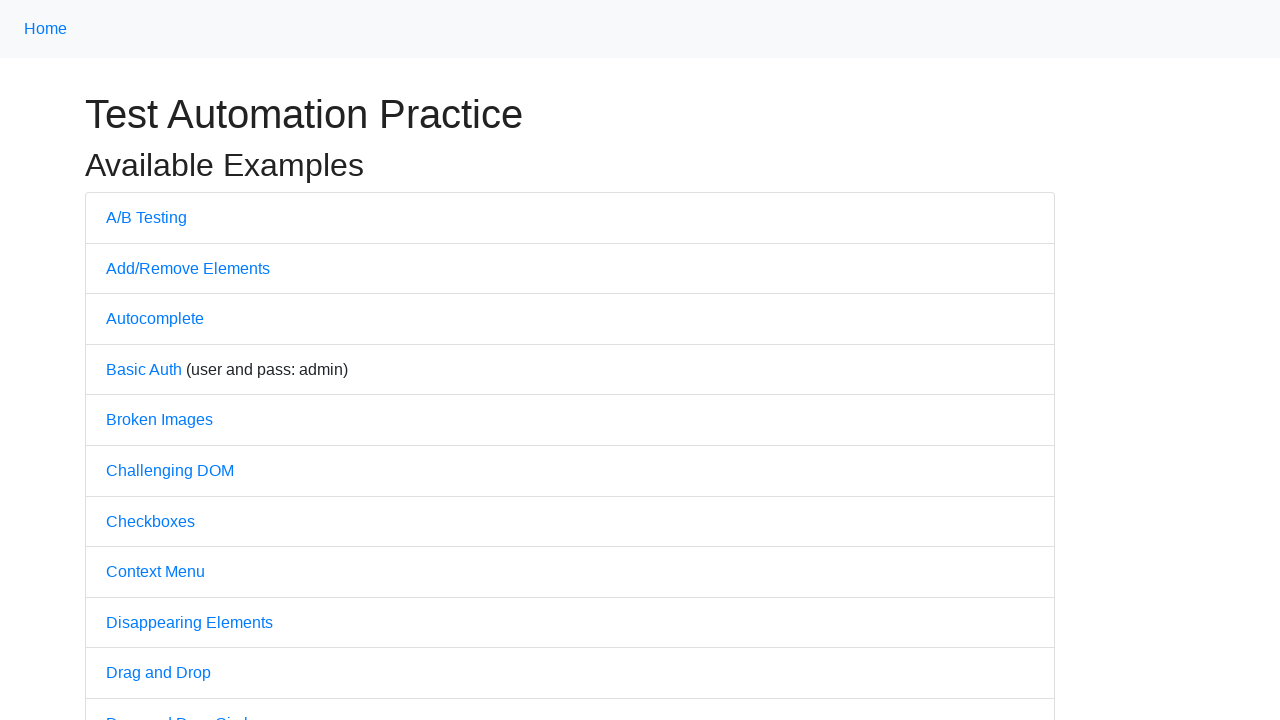

Set browser viewport size to 1700x900
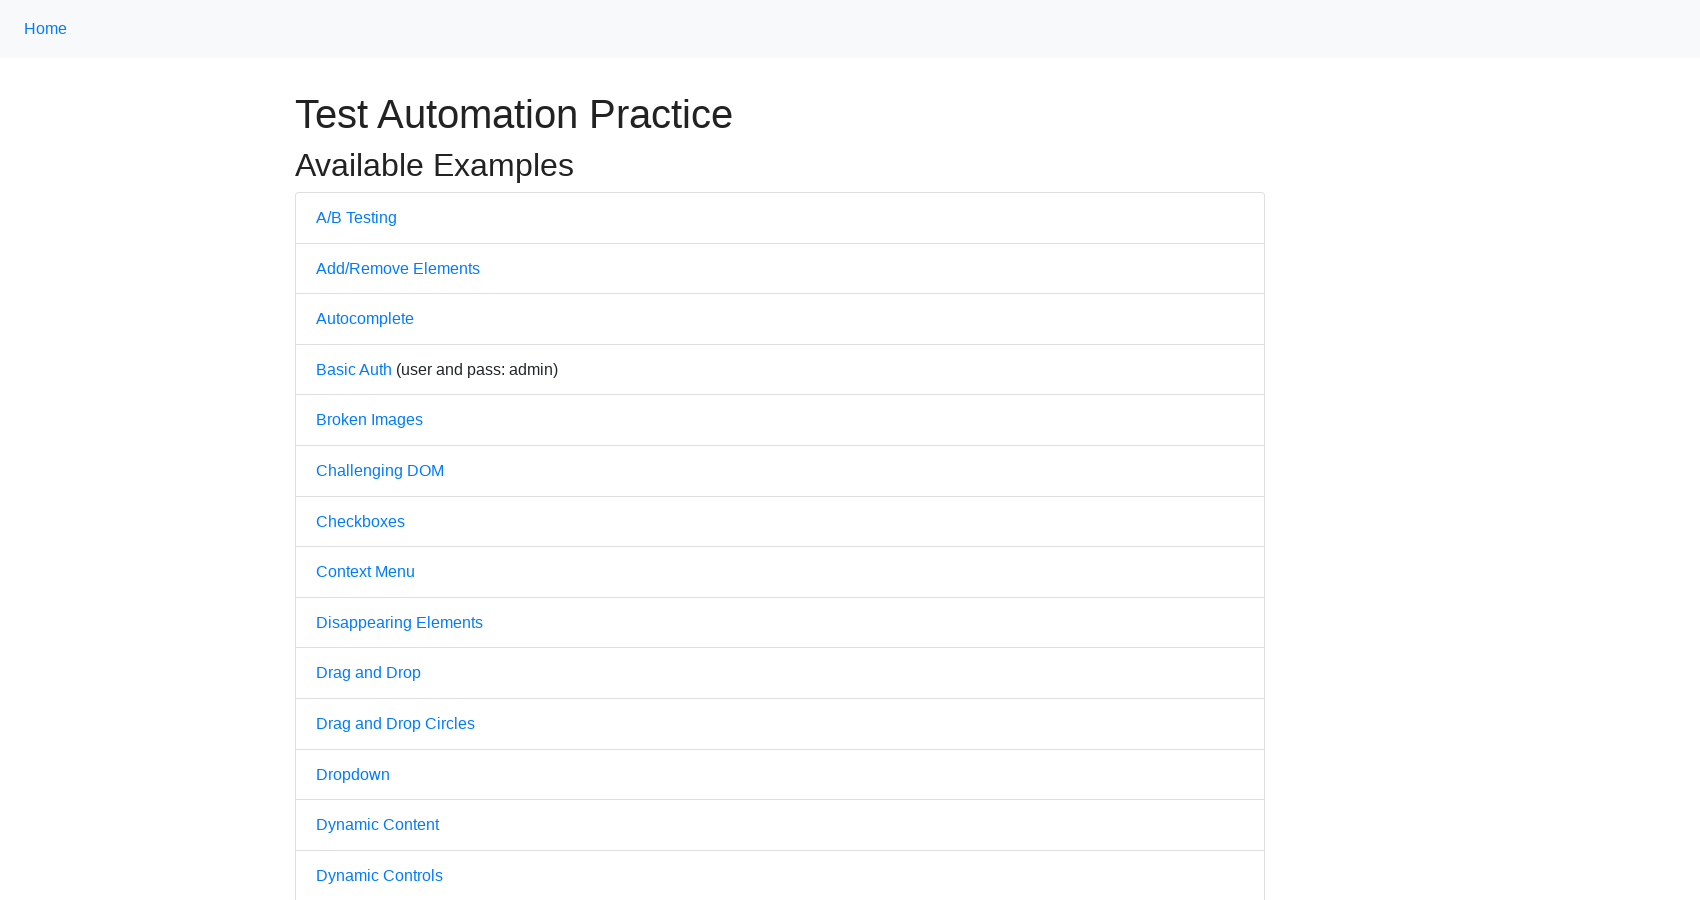

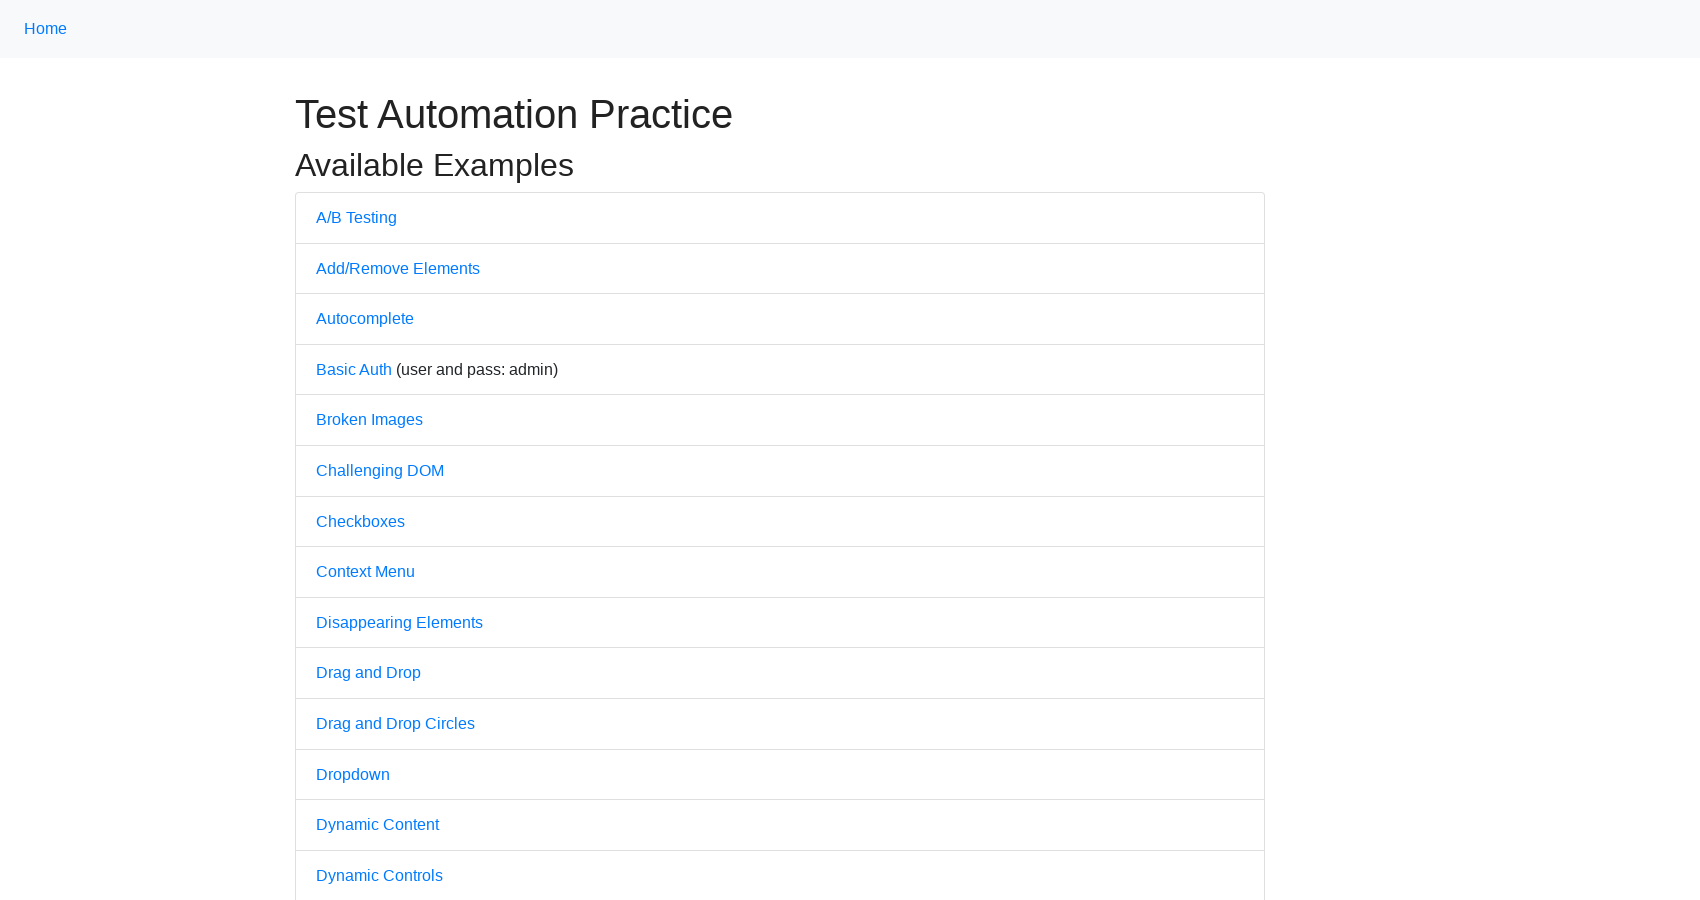